Navigates to a table page, searches for a row containing "John" in the second column, extracts information from that row, and clicks a link in the last column

Starting URL: https://the-internet.herokuapp.com/tables

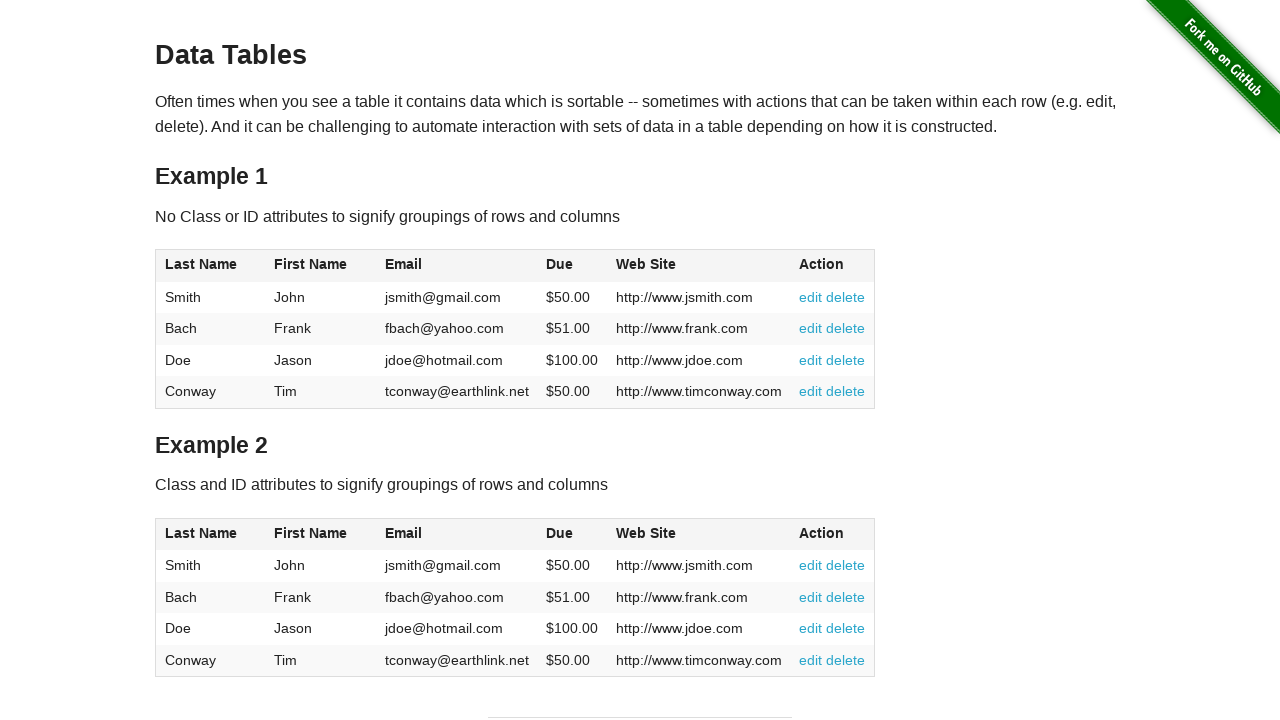

Retrieved text from first row, second column
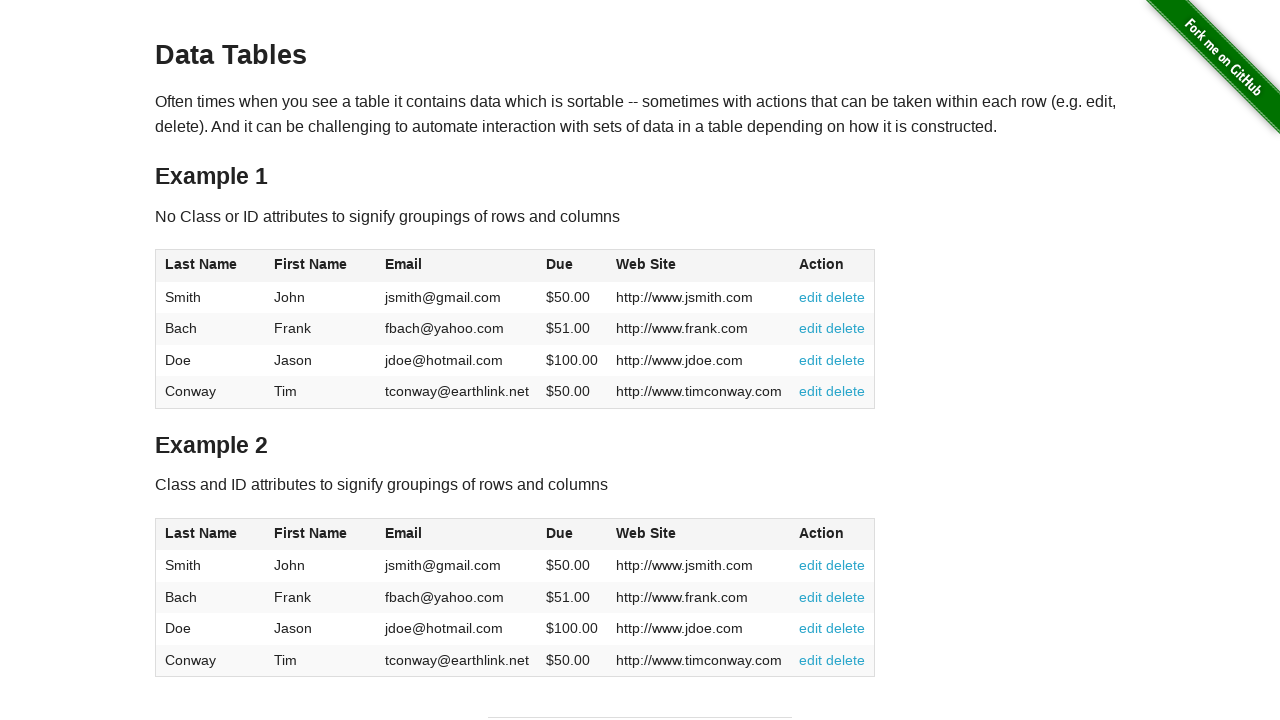

Retrieved all table rows
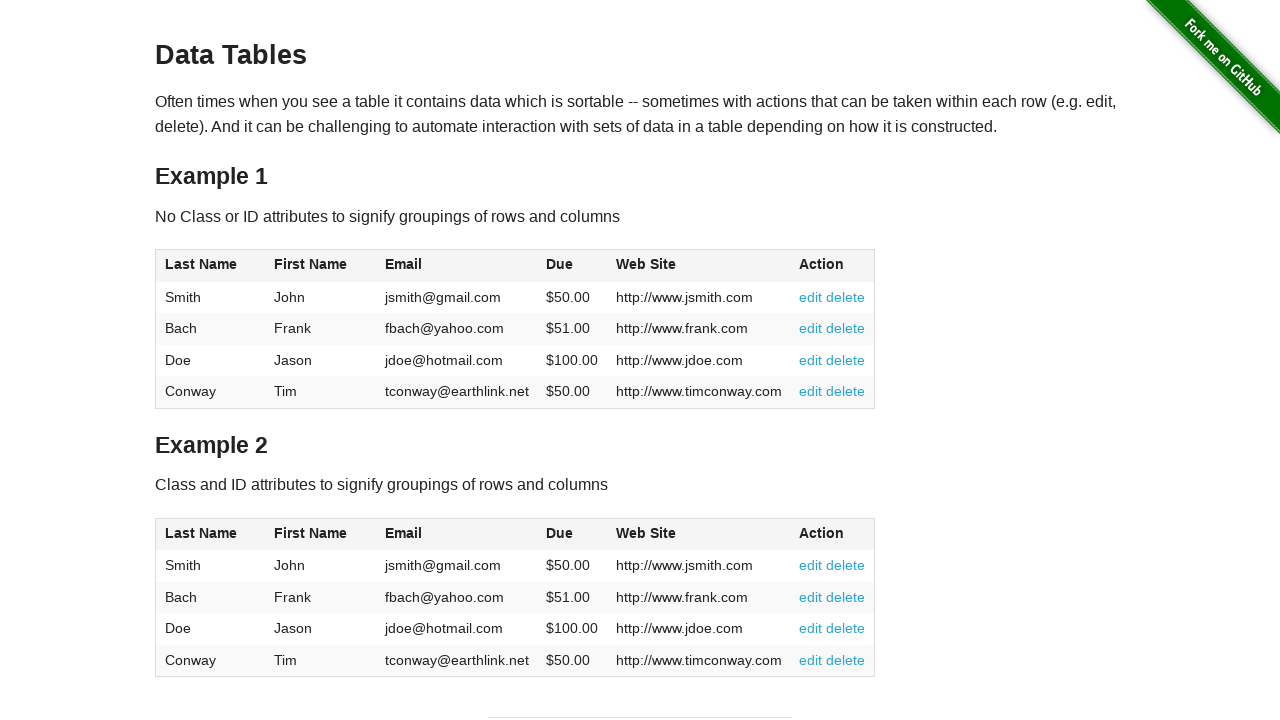

Located second column of row 1
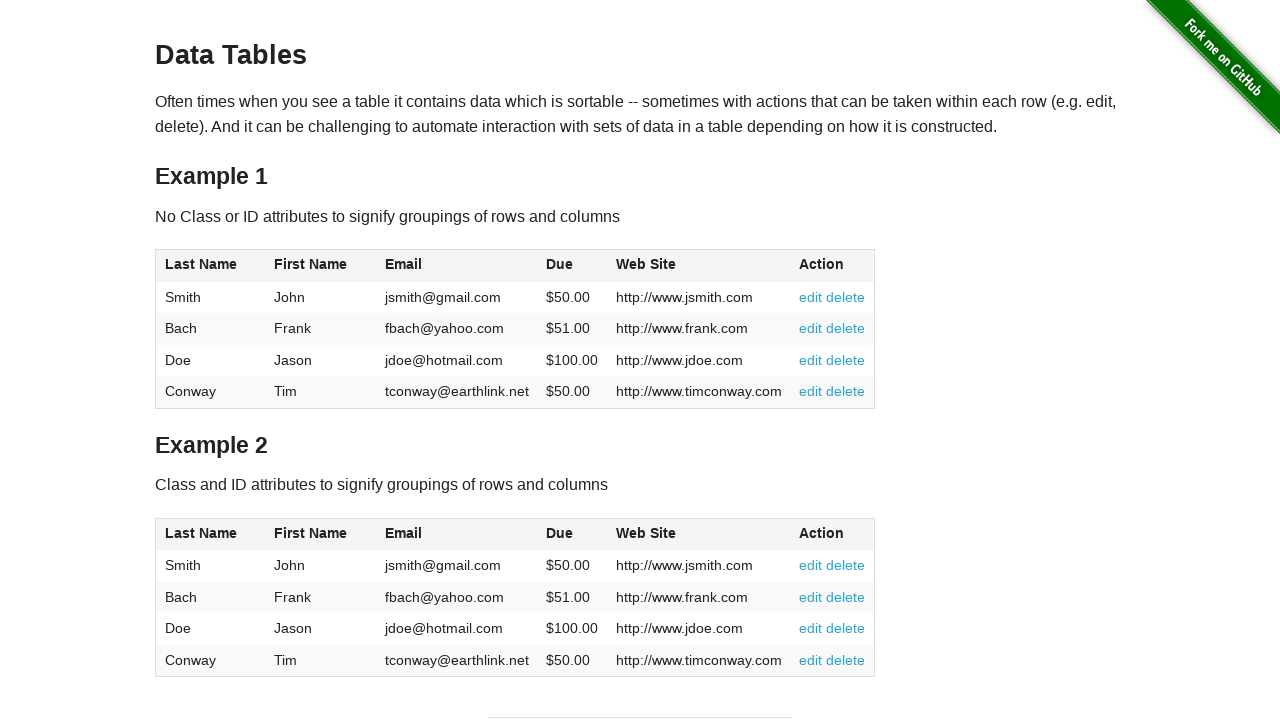

Found 'John' in row 1 and extracted last name: Smith
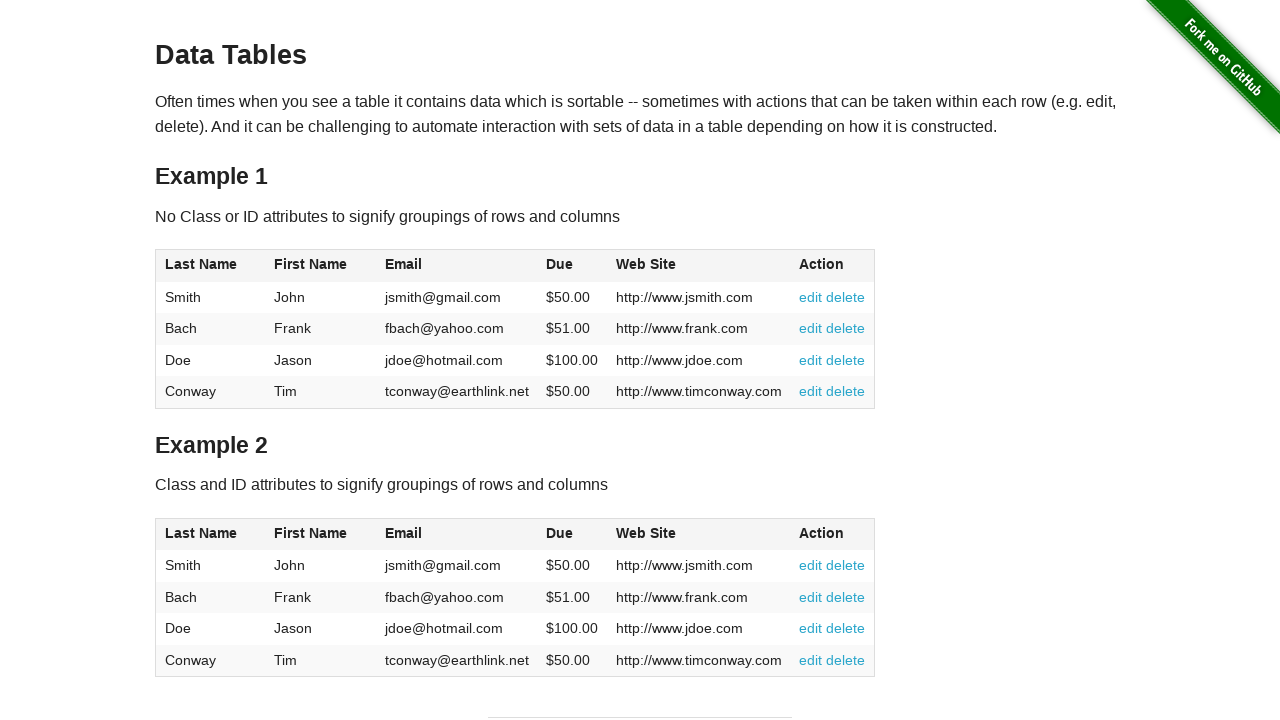

Extracted email: jsmith@gmail.com
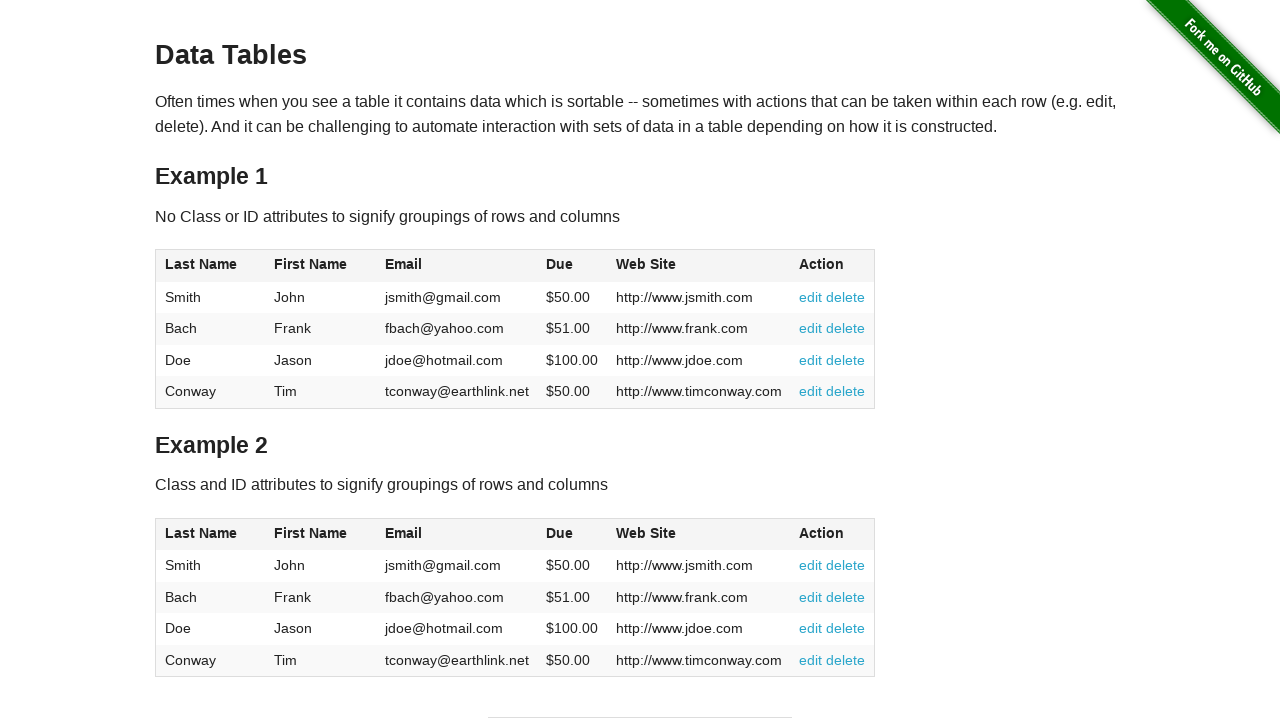

Extracted due amount: $50.00
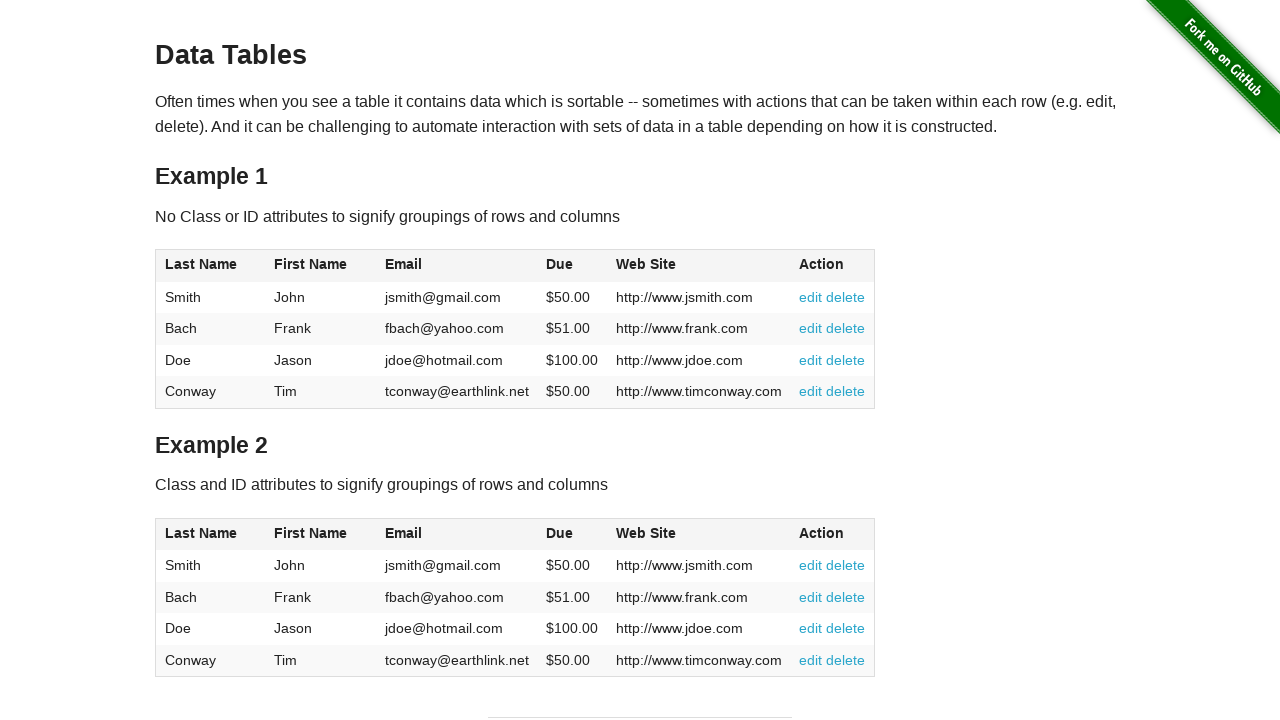

Extracted website: http://www.jsmith.com
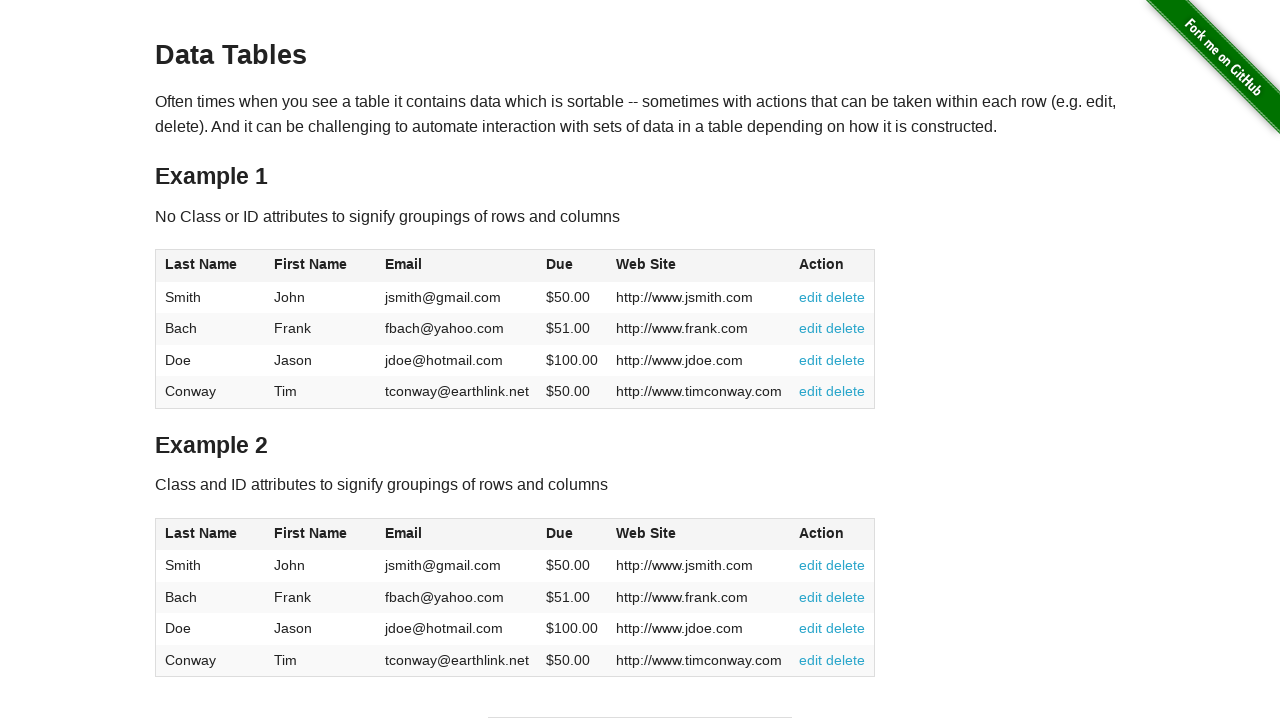

Clicked second action link in row 1 at (846, 297) on //table[contains(@id,'table1')]//tr[1]//td[6]//a[2]
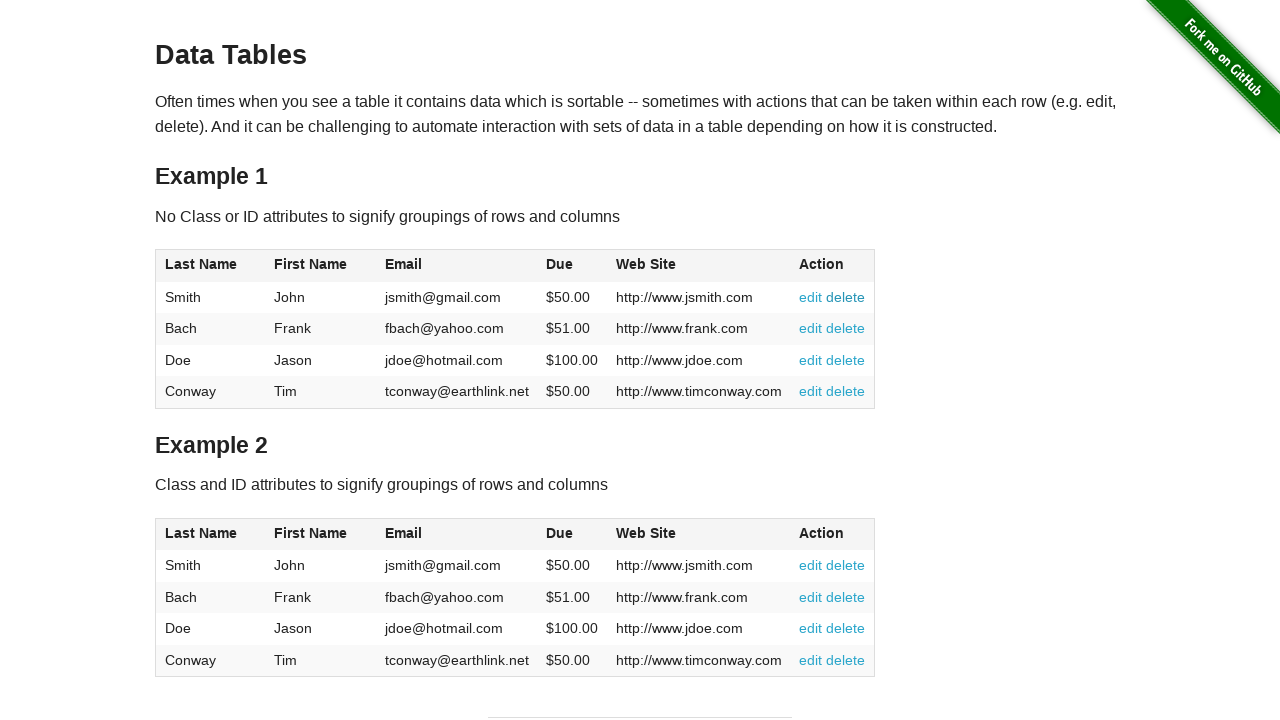

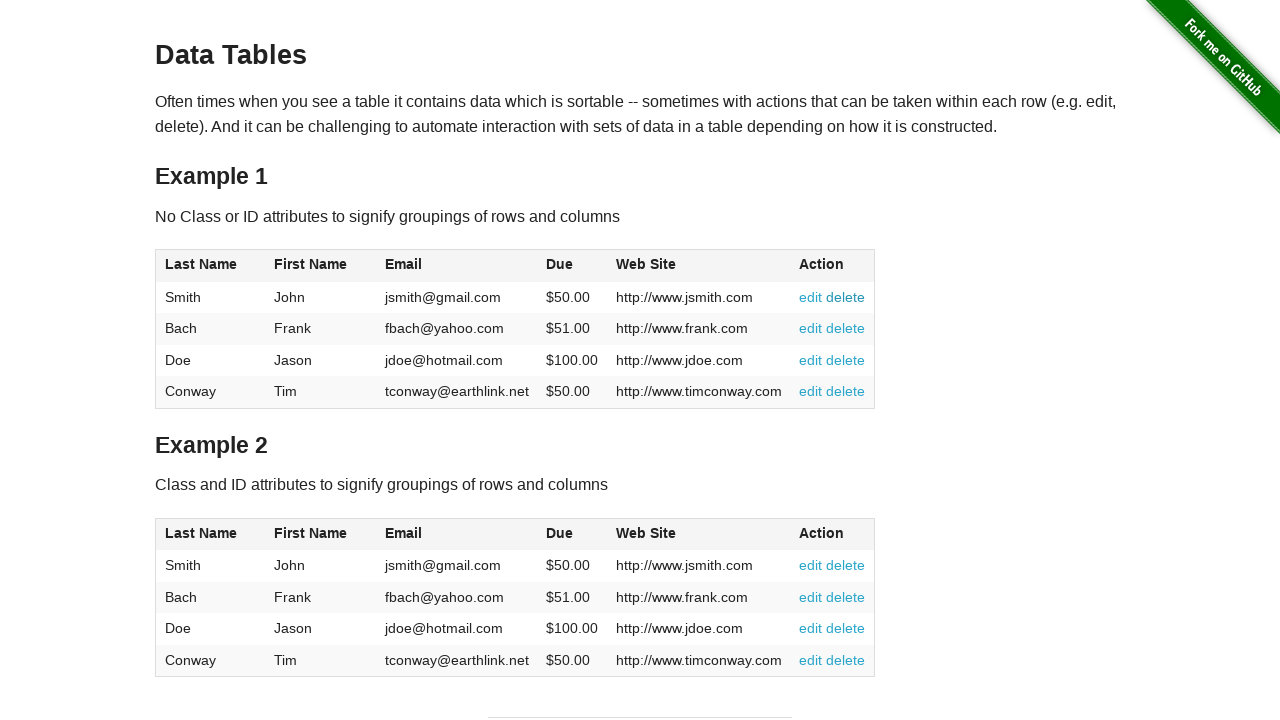